Tests a math calculation page by reading two numbers from the page, calculating their sum, selecting the sum value from a dropdown, and submitting the form

Starting URL: http://suninjuly.github.io/selects1.html

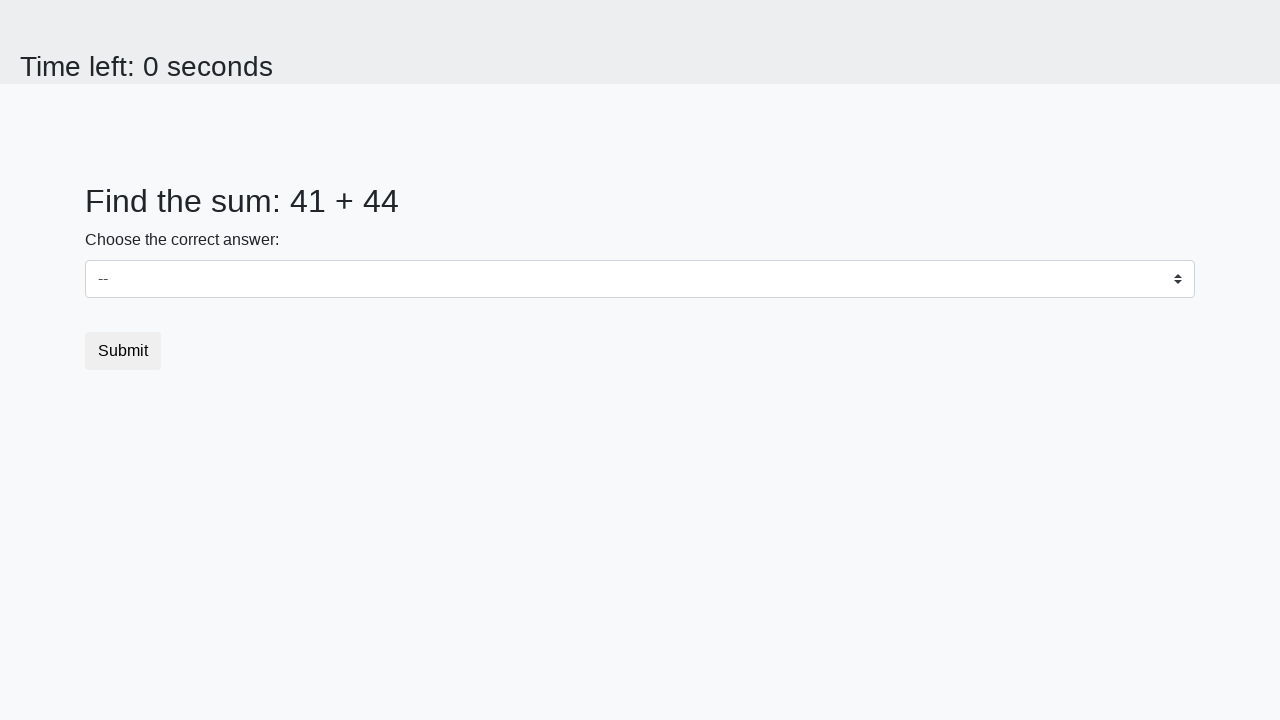

Read first number from page element #num1
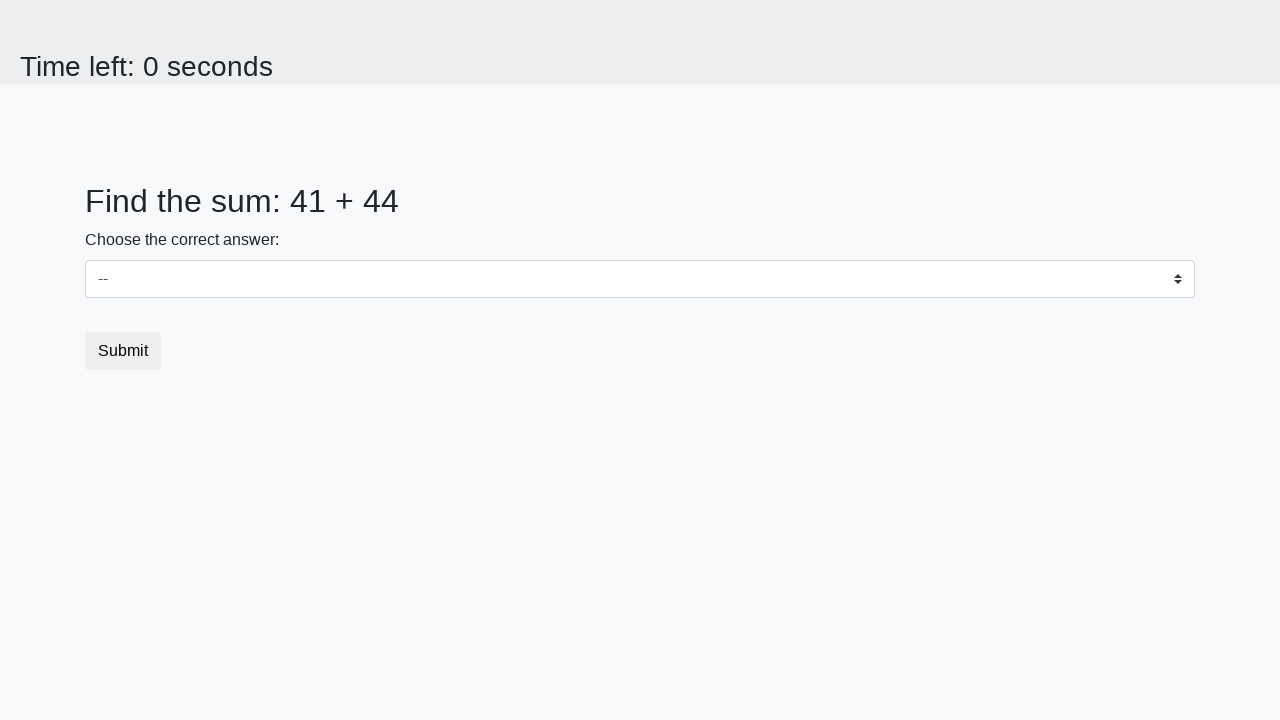

Read second number from page element #num2
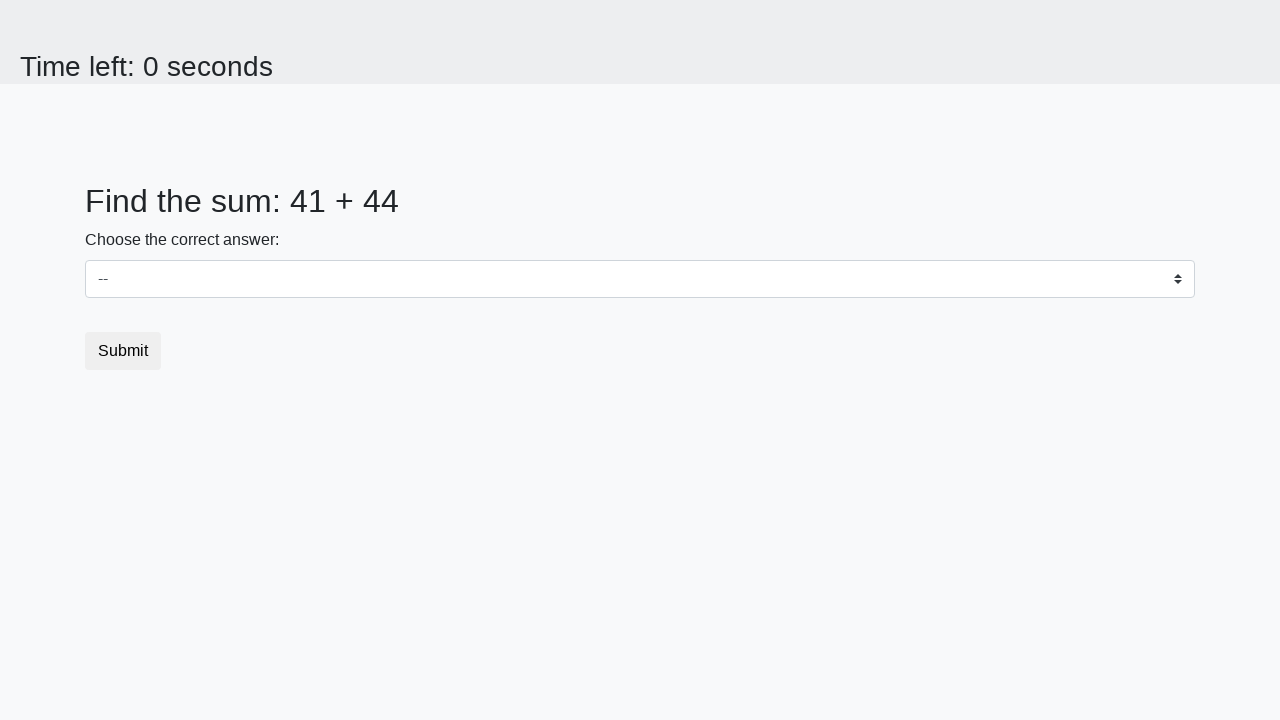

Calculated sum: 41 + 44 = 85
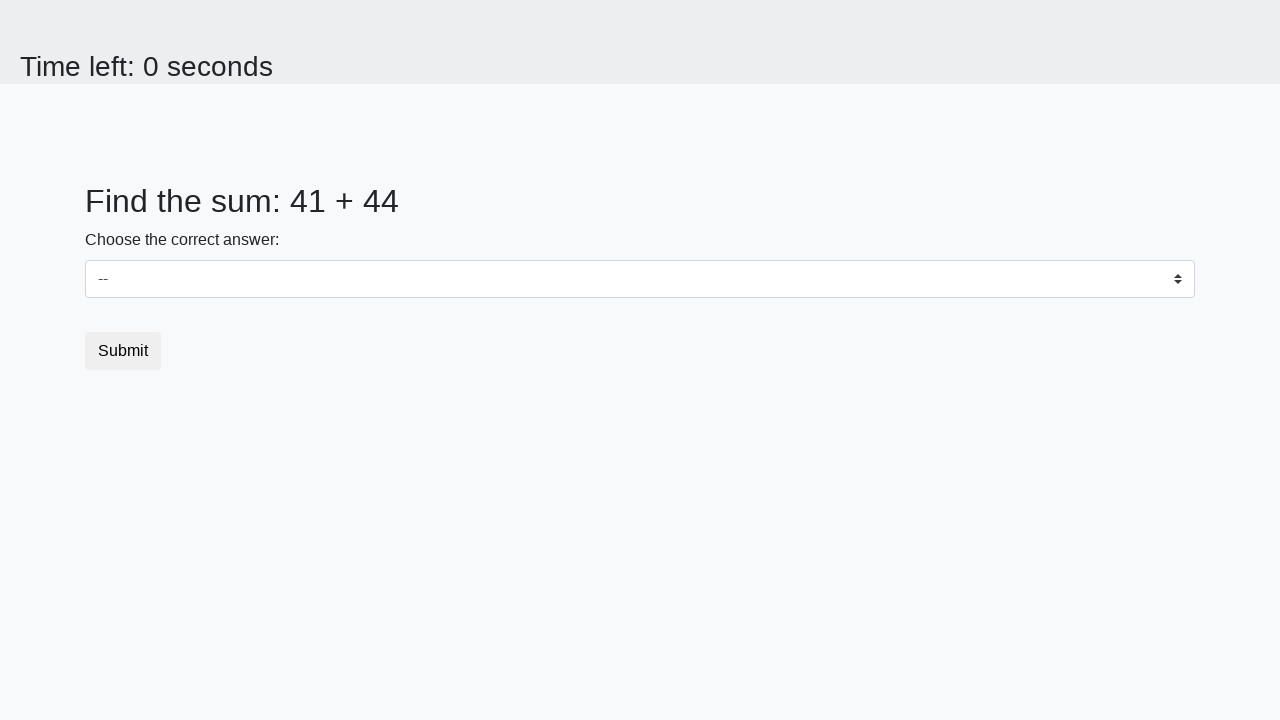

Selected calculated sum value '85' from dropdown on #dropdown
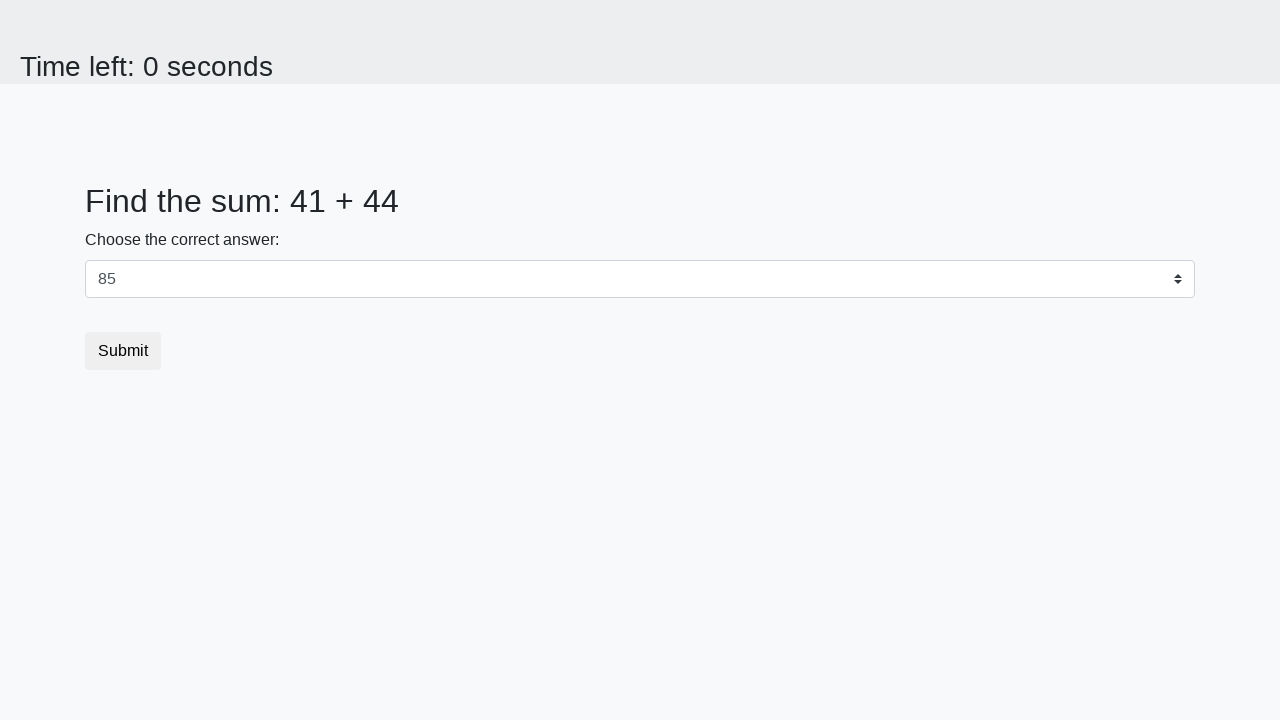

Clicked submit button to submit the form at (123, 351) on button.btn.btn-default
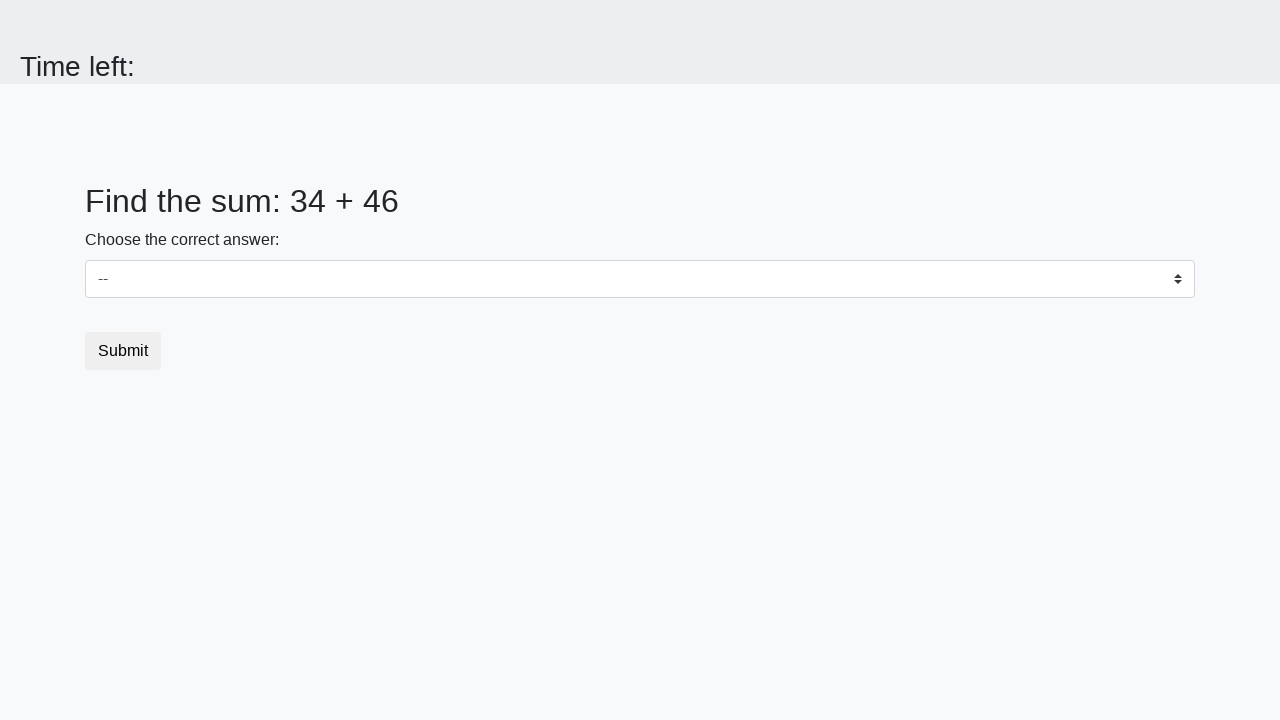

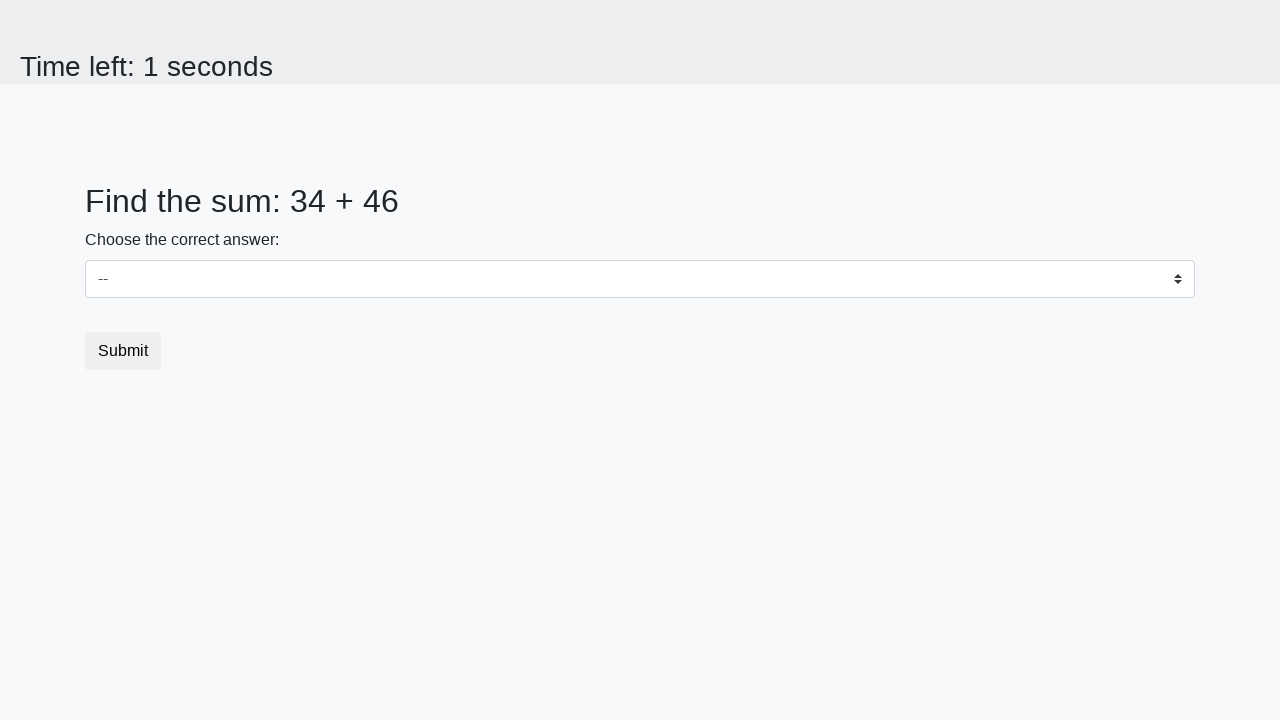